Tests a math problem form by reading two numbers, calculating their sum, selecting the correct answer from a dropdown, and submitting the form

Starting URL: https://suninjuly.github.io/selects1.html

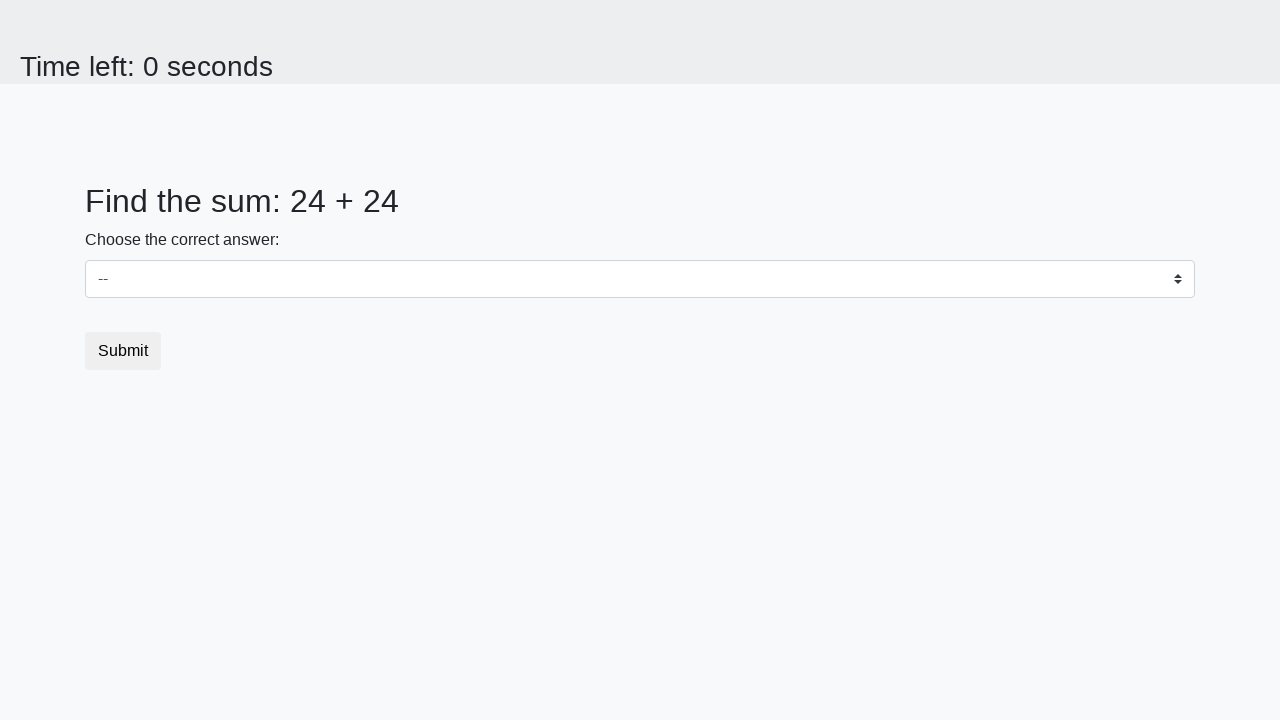

Retrieved first number from the form
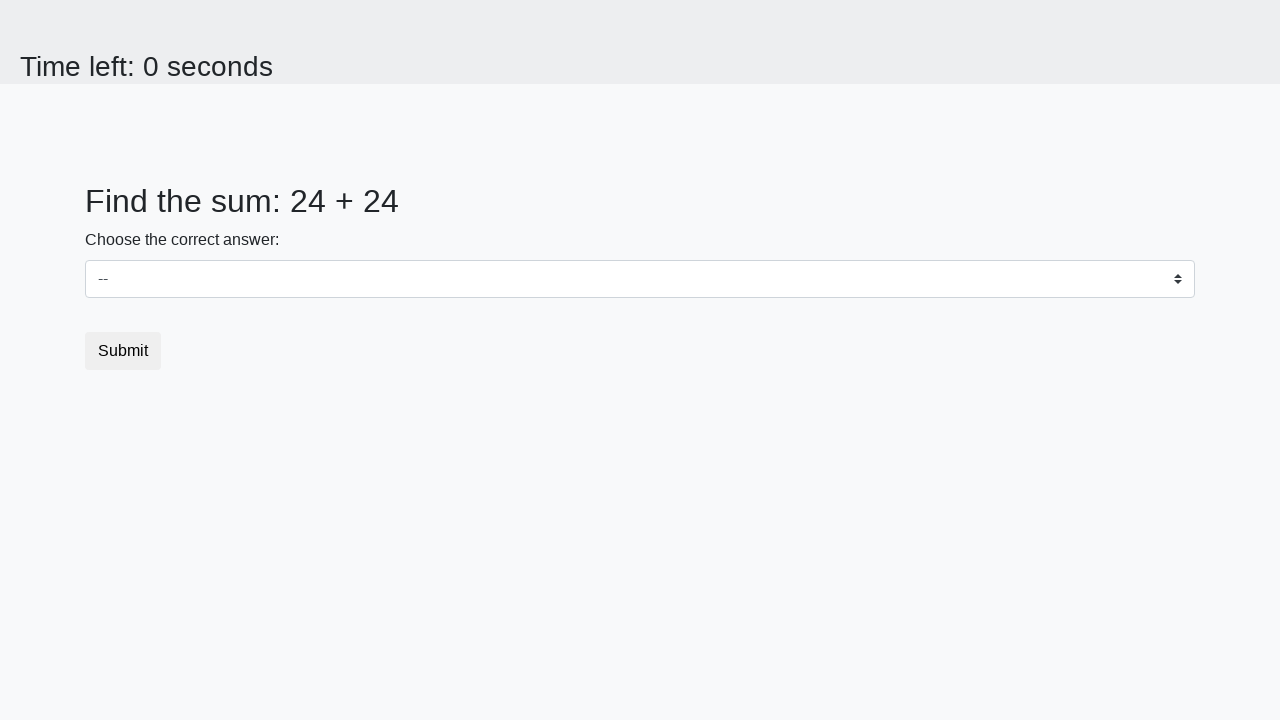

Retrieved second number from the form
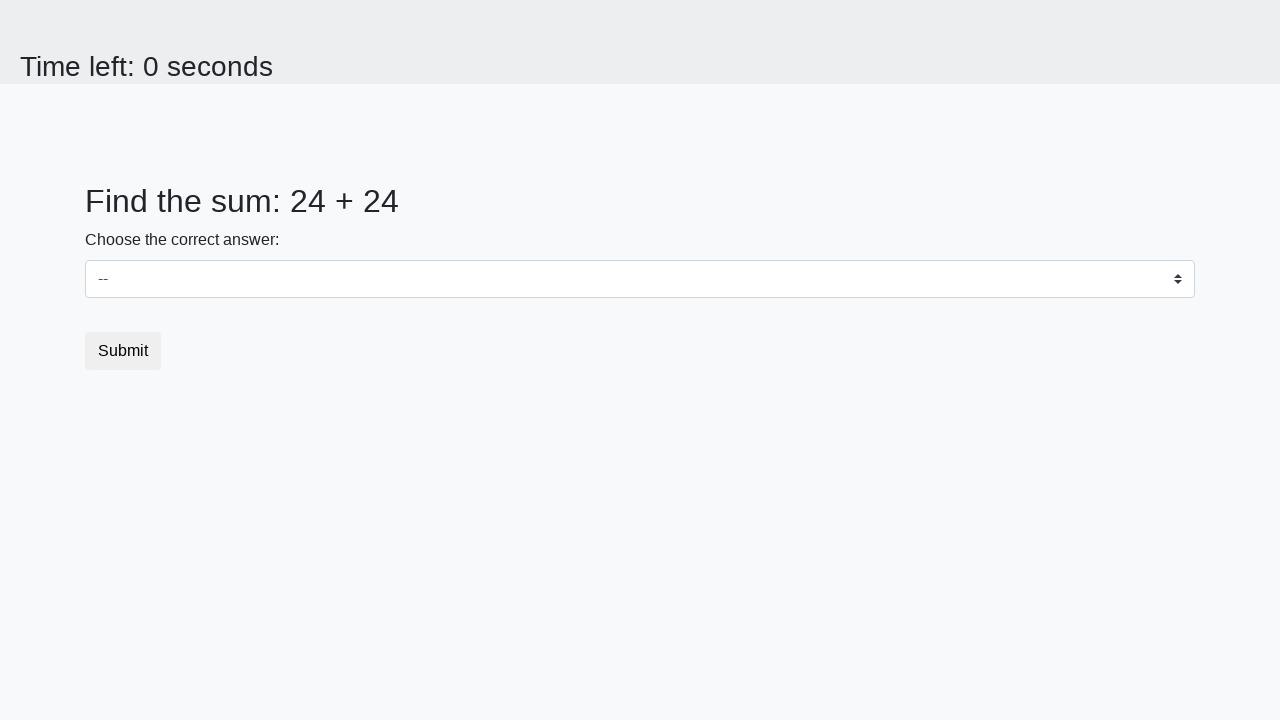

Calculated sum: 24 + 24 = 48
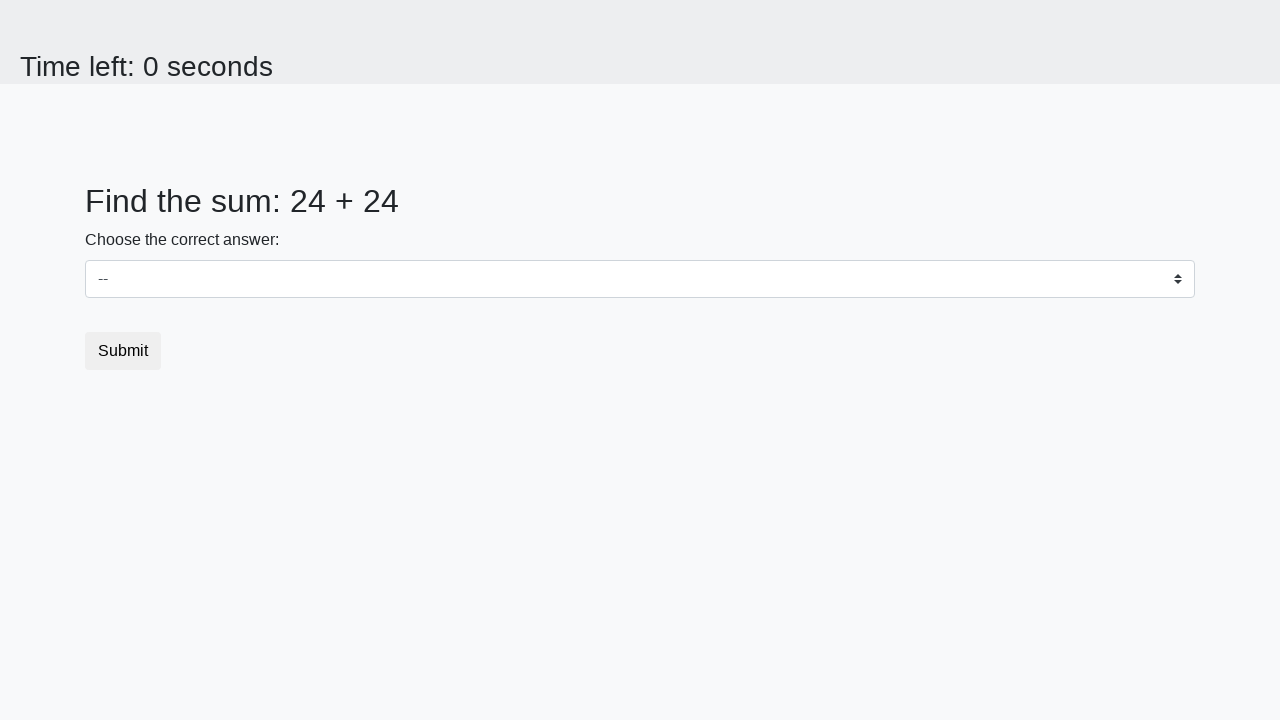

Selected sum value '48' from dropdown on select
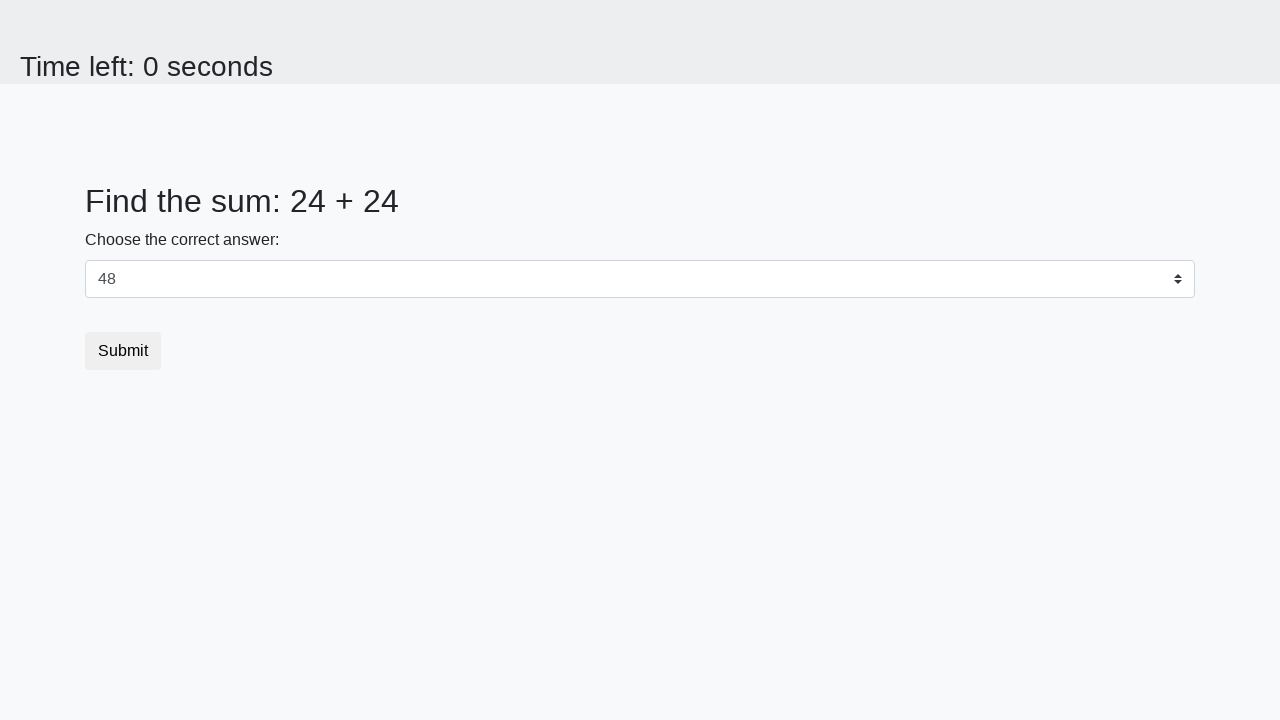

Clicked submit button at (123, 351) on .btn.btn-default
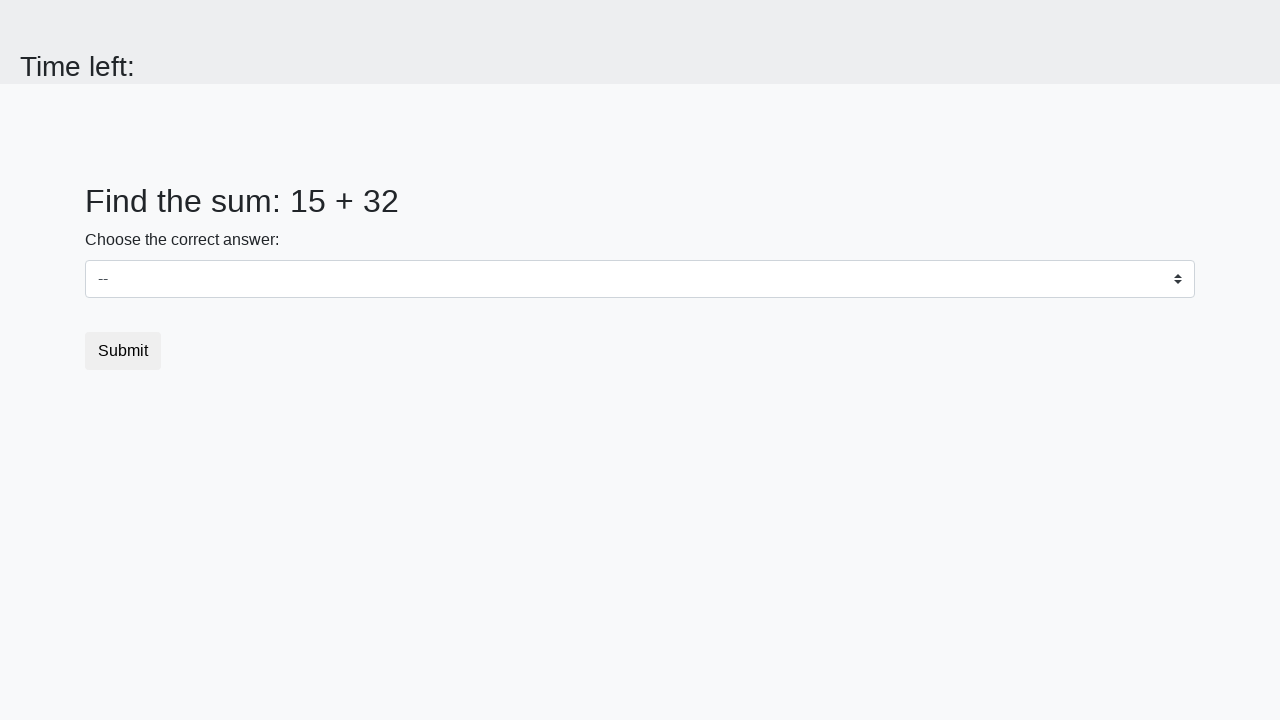

Set up dialog handler to accept alert
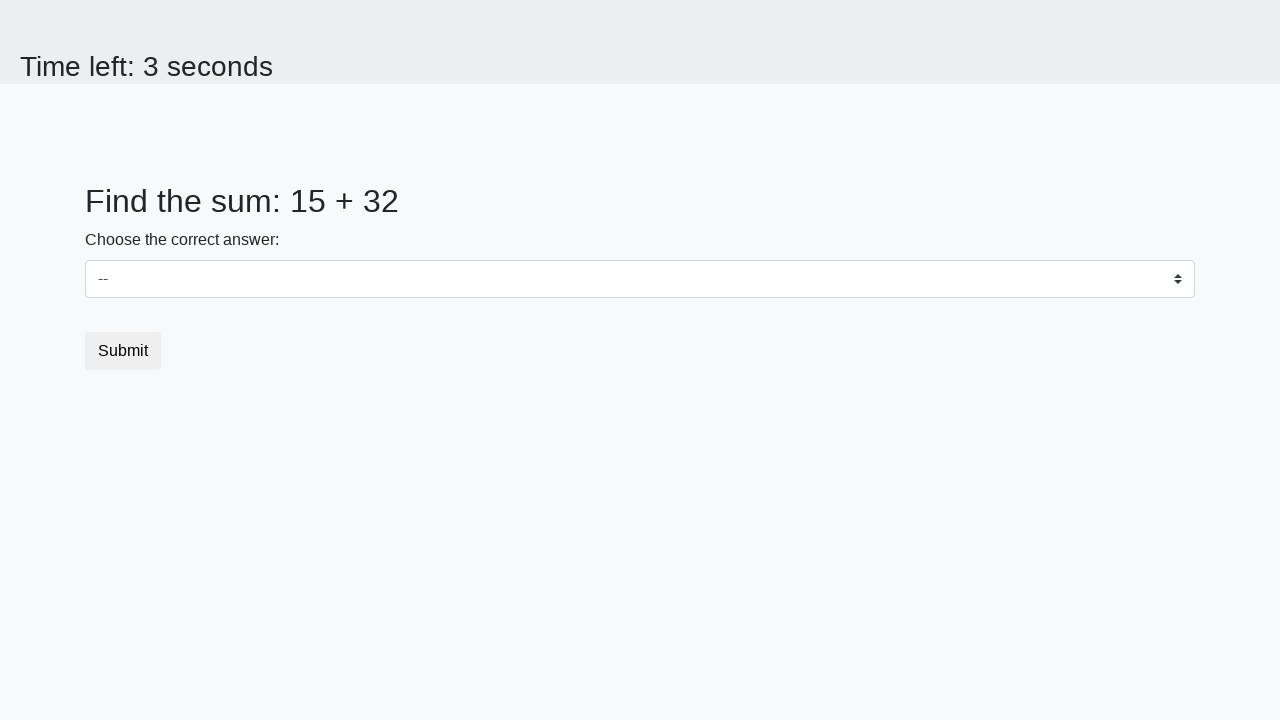

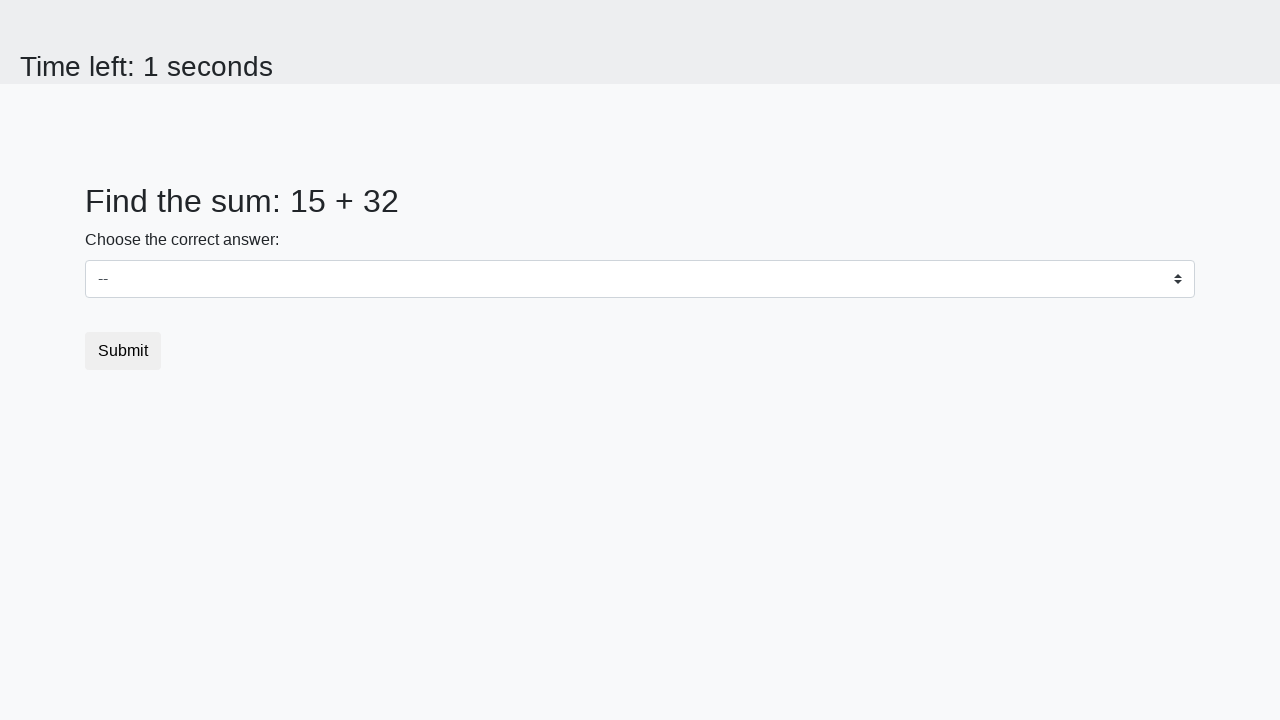